Tests the enable button functionality by clicking enable and verifying the input box becomes enabled

Starting URL: https://practice.cydeo.com/dynamic_controls

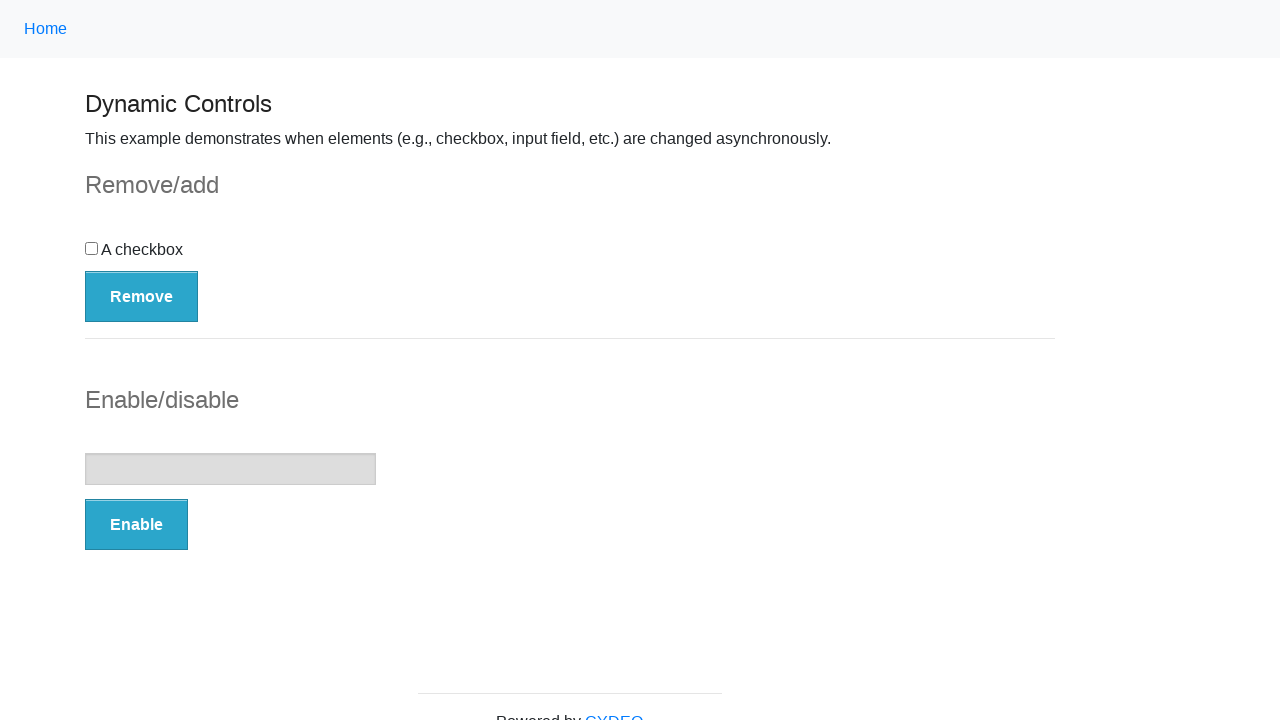

Navigated to dynamic controls practice page
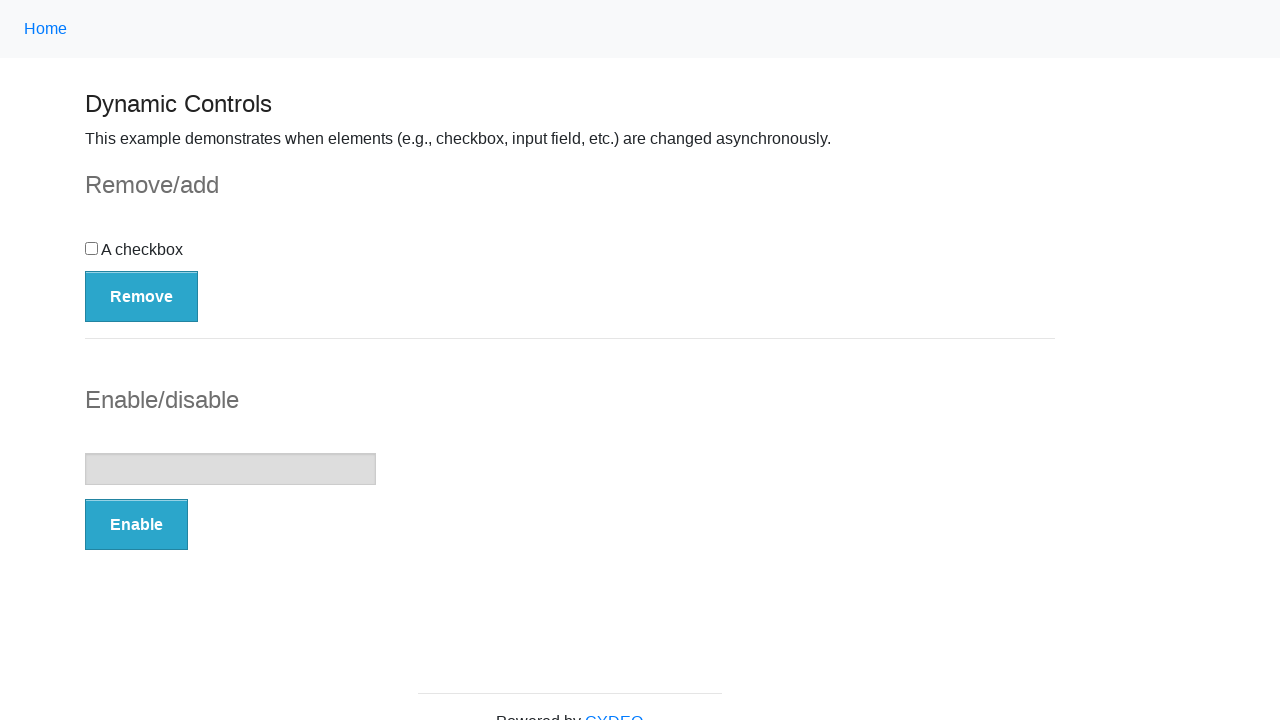

Clicked the Enable button at (136, 525) on button:has-text('Enable')
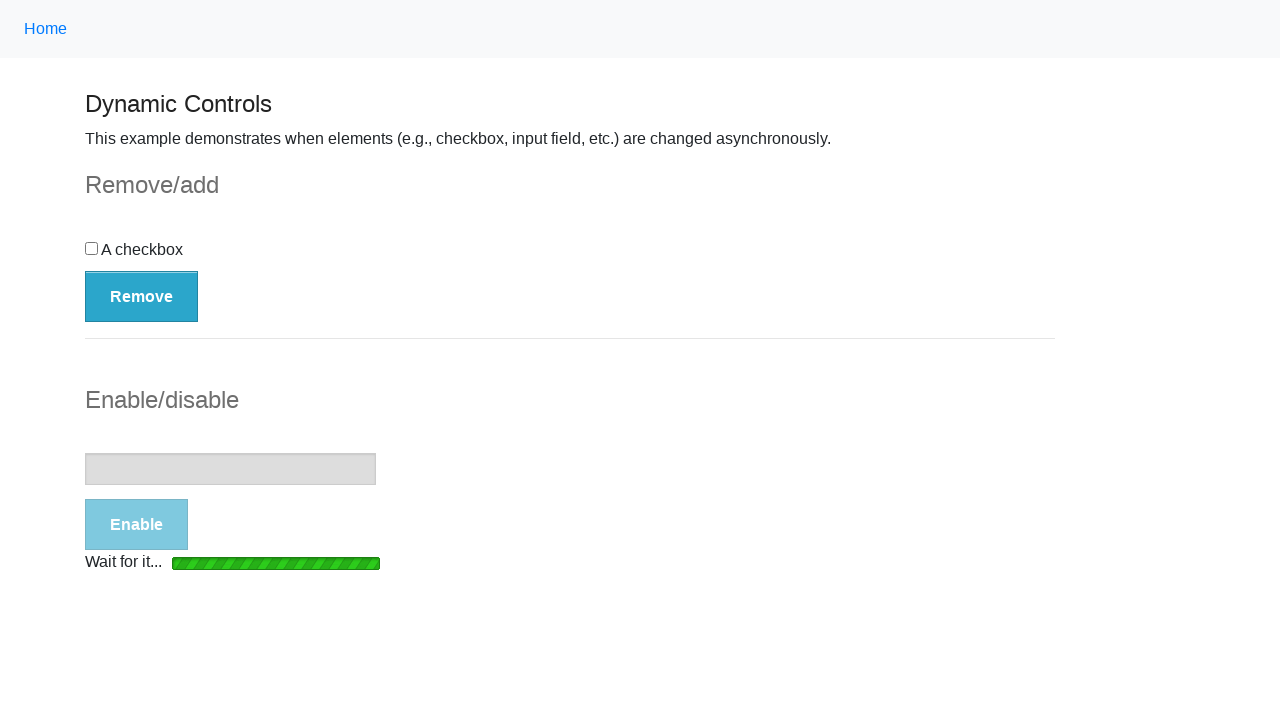

Waited for loading bar to disappear
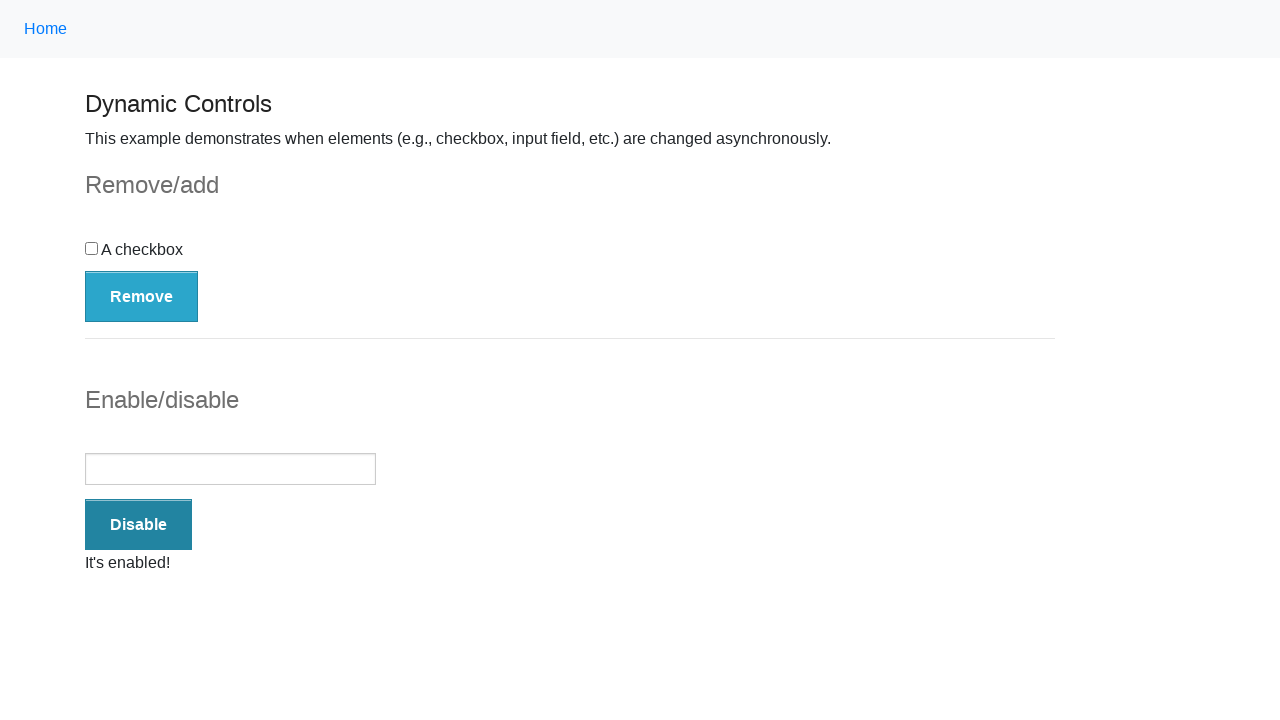

Verified that input box is enabled
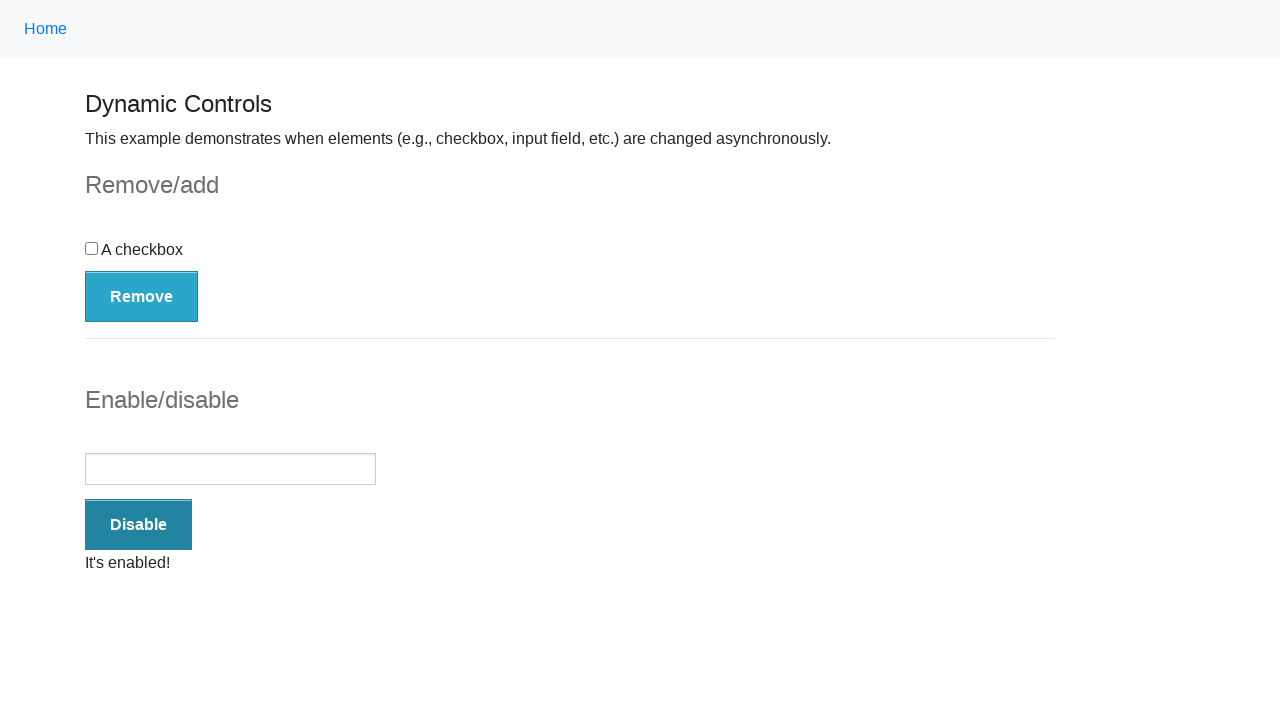

Verified that success message is visible
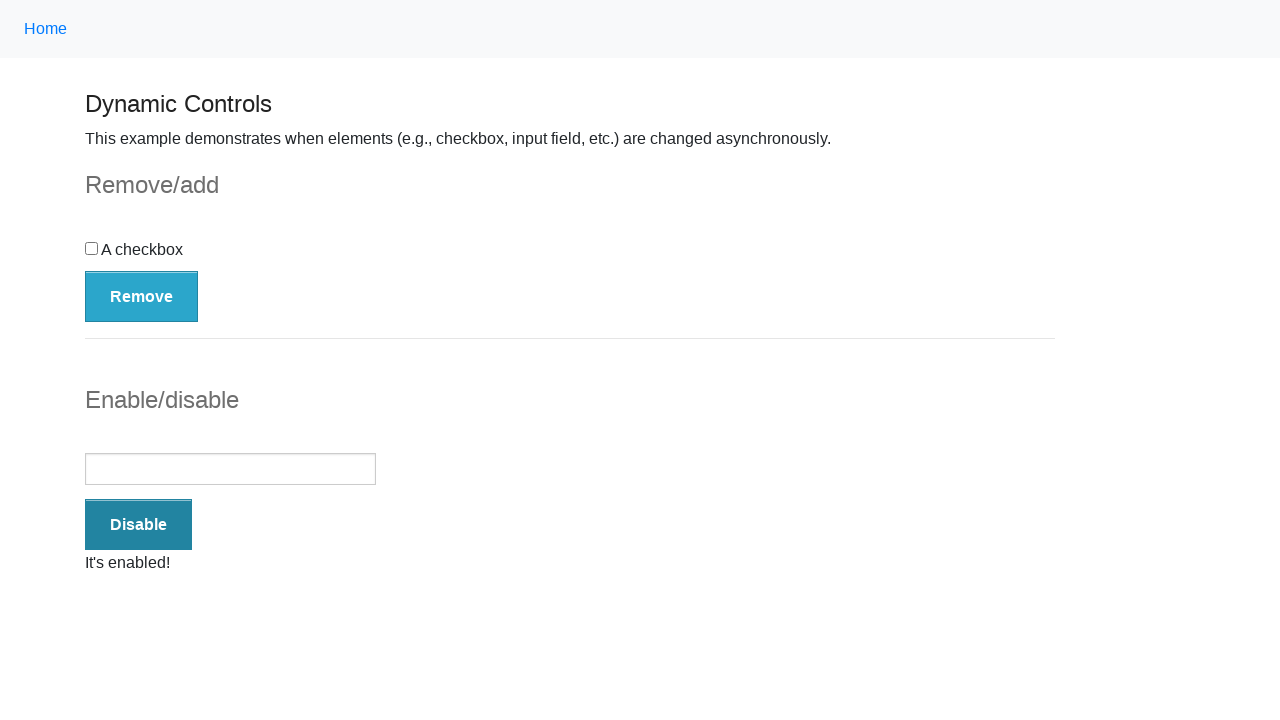

Verified that message text is 'It's enabled!'
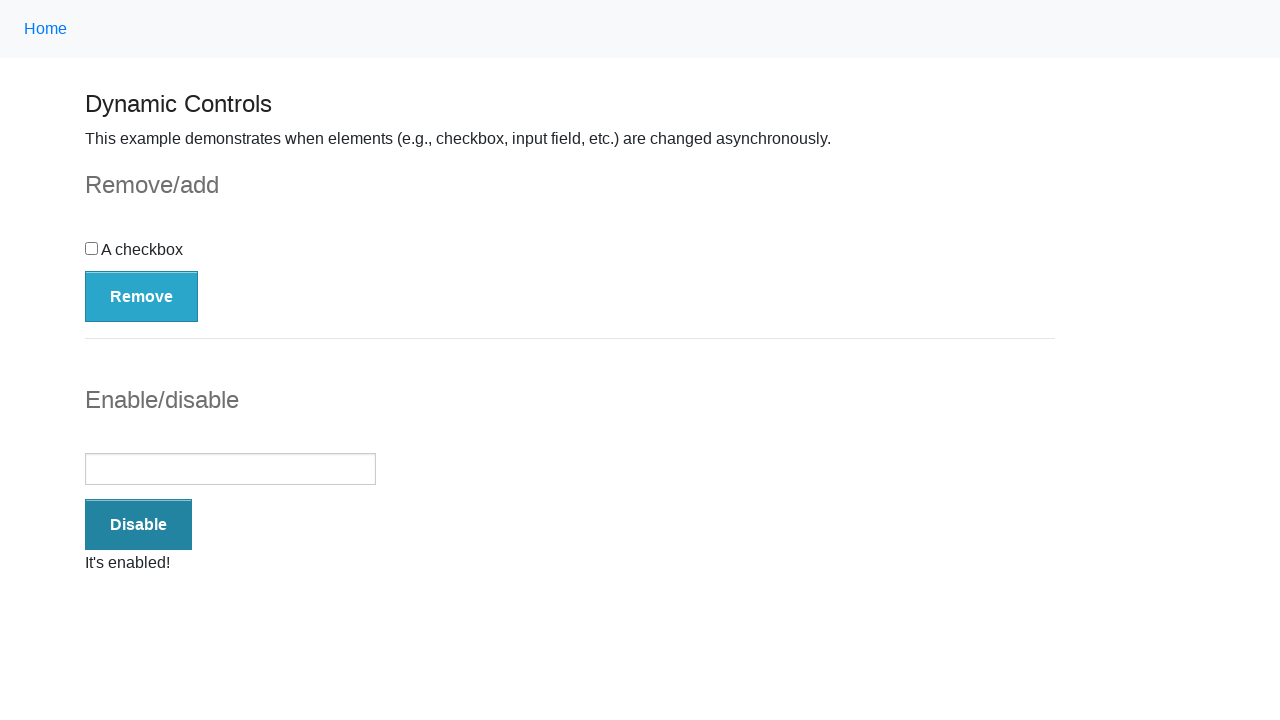

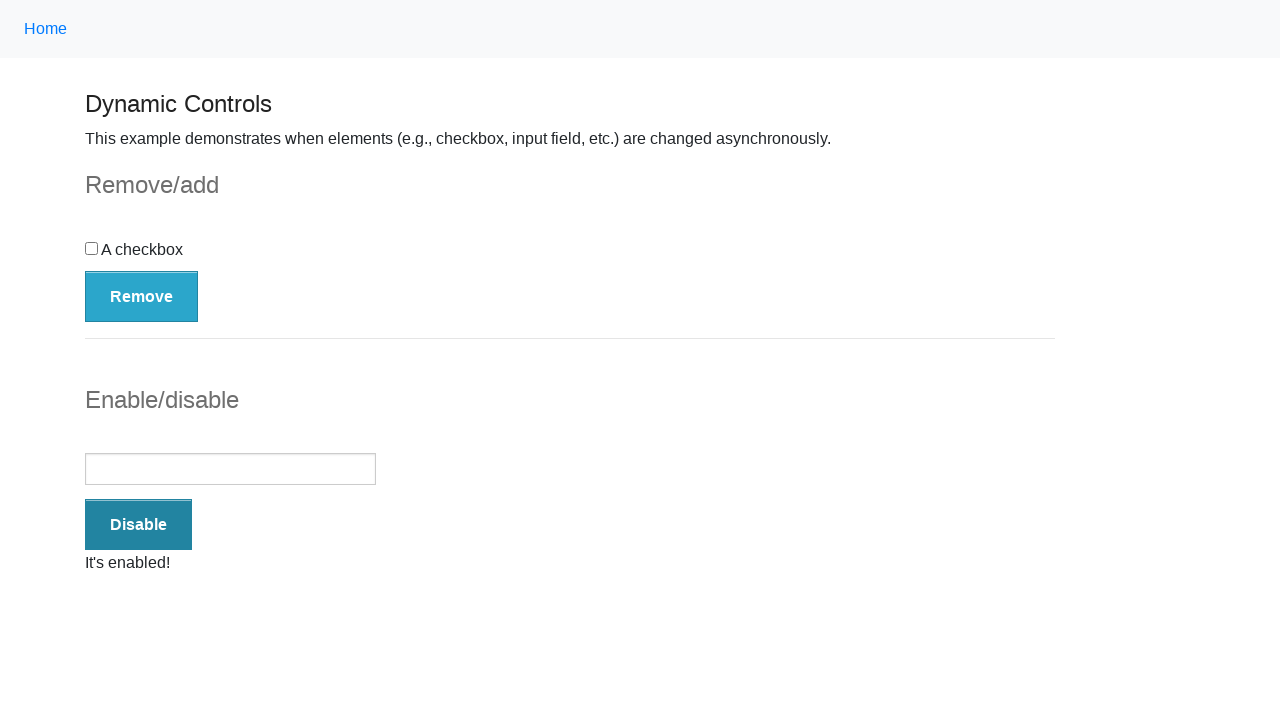